Navigates to a medical news page about Metabolic Syndrome and verifies that the news articles section loads properly.

Starting URL: https://www.news-medical.net/condition/Metabolic-Syndrome

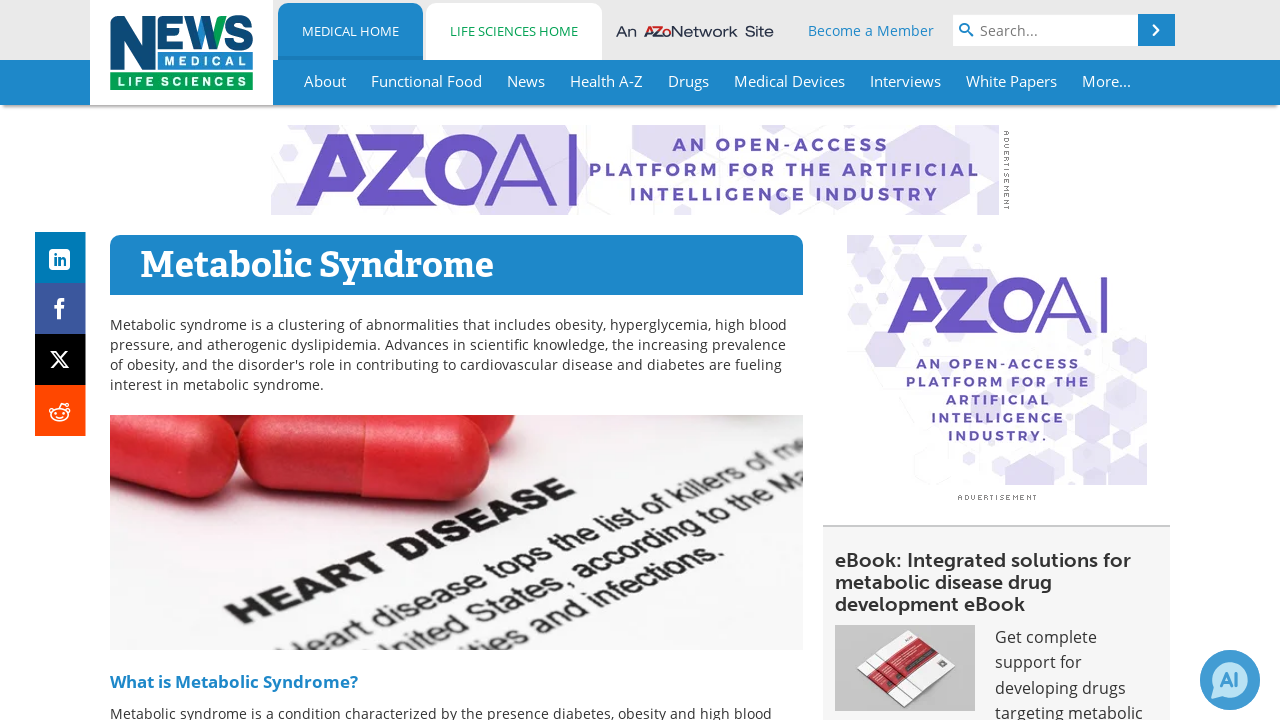

Navigated to Medical News - Metabolic Syndrome page
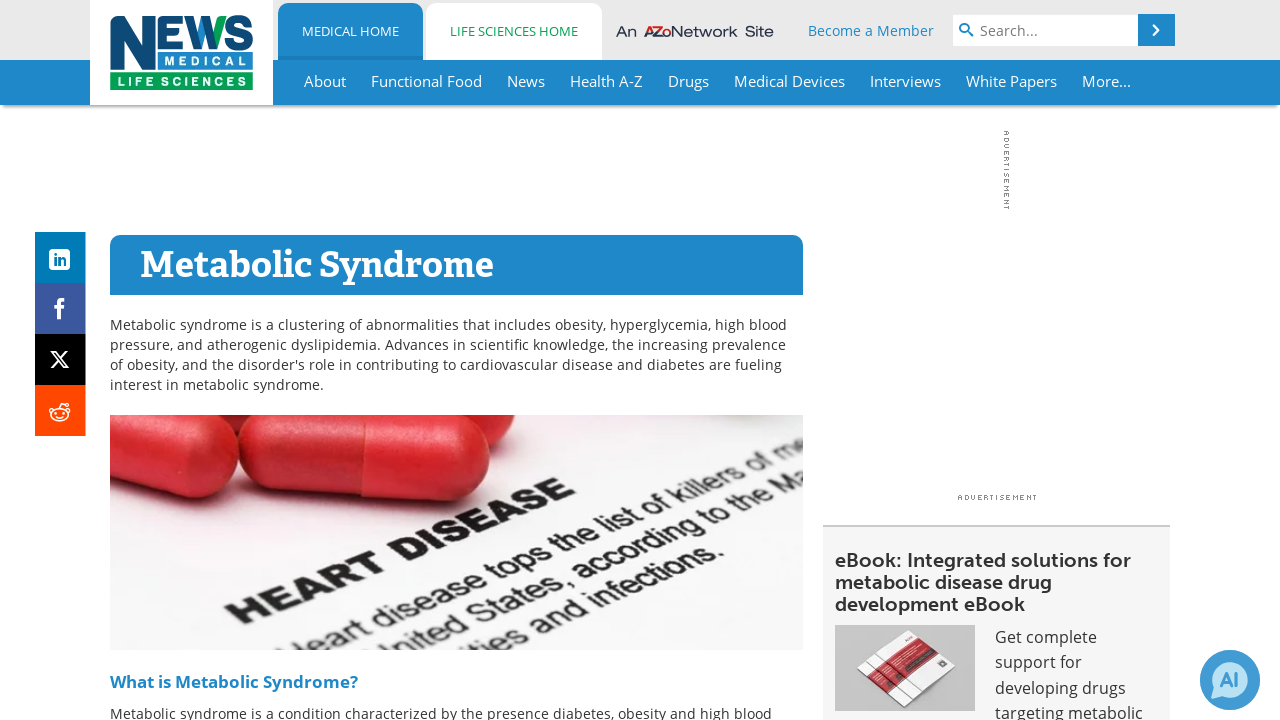

News articles section loaded - posts container is visible
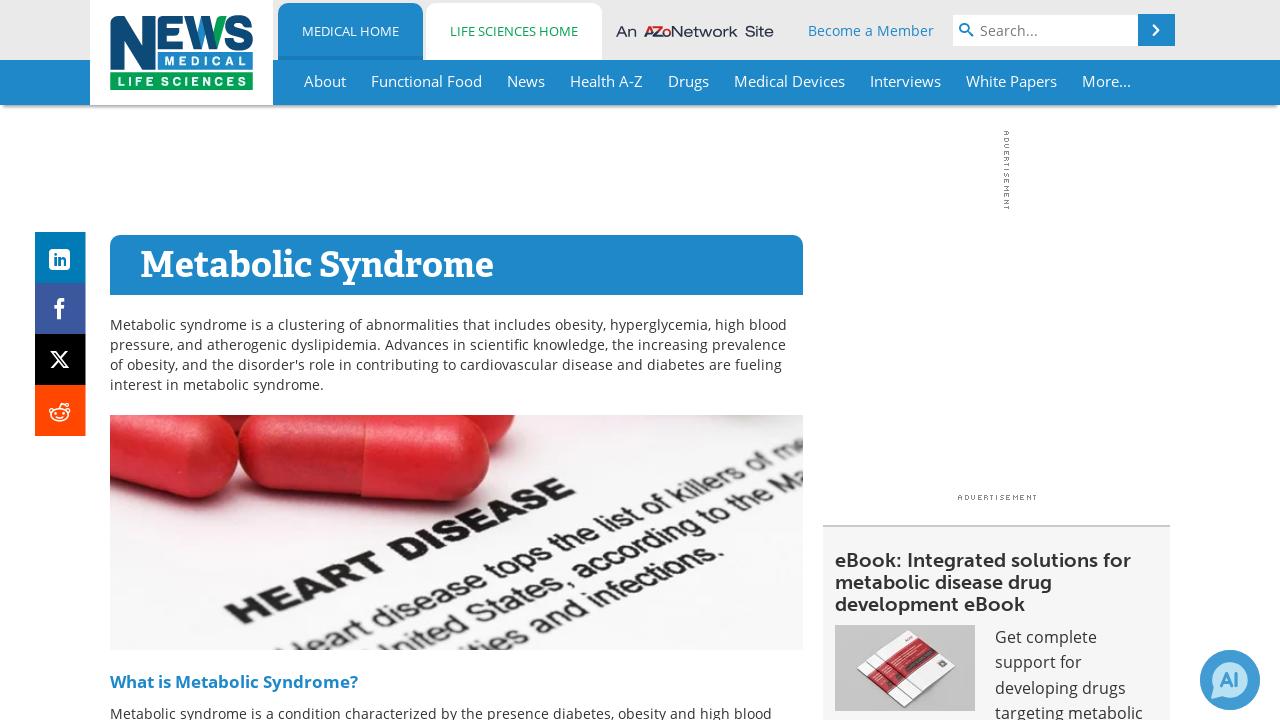

Verified that news article links are present in the posts section
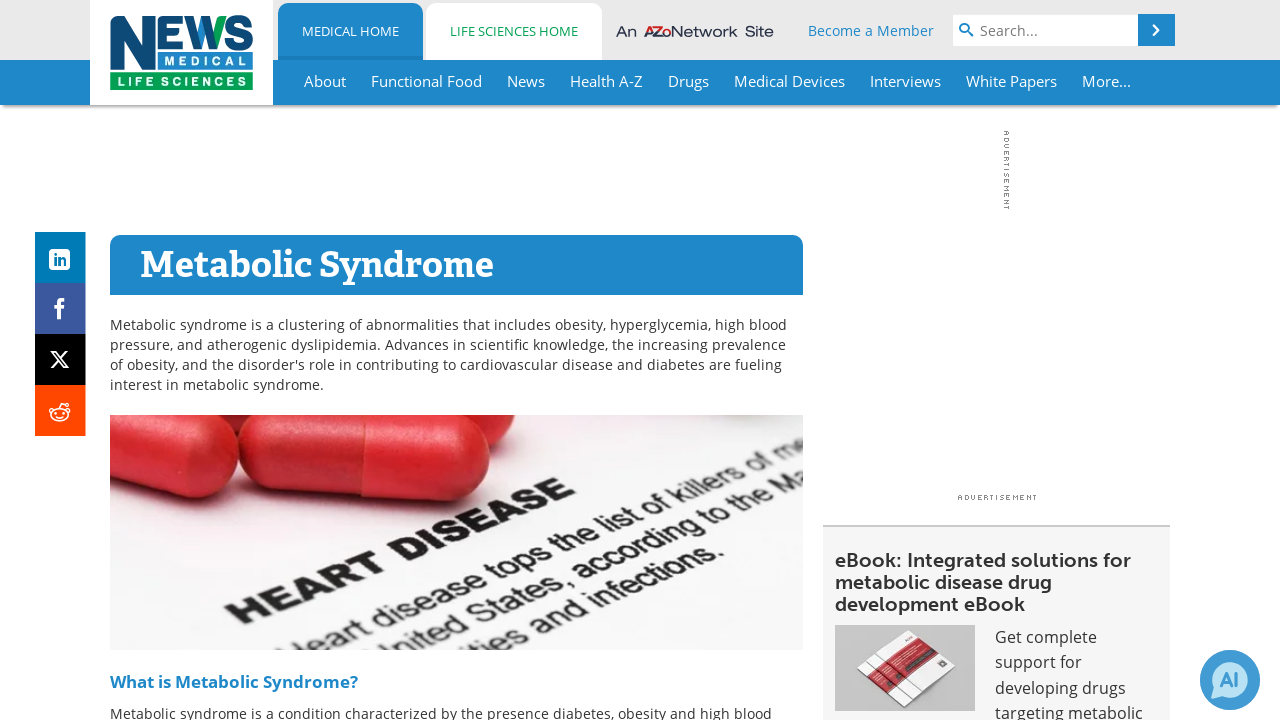

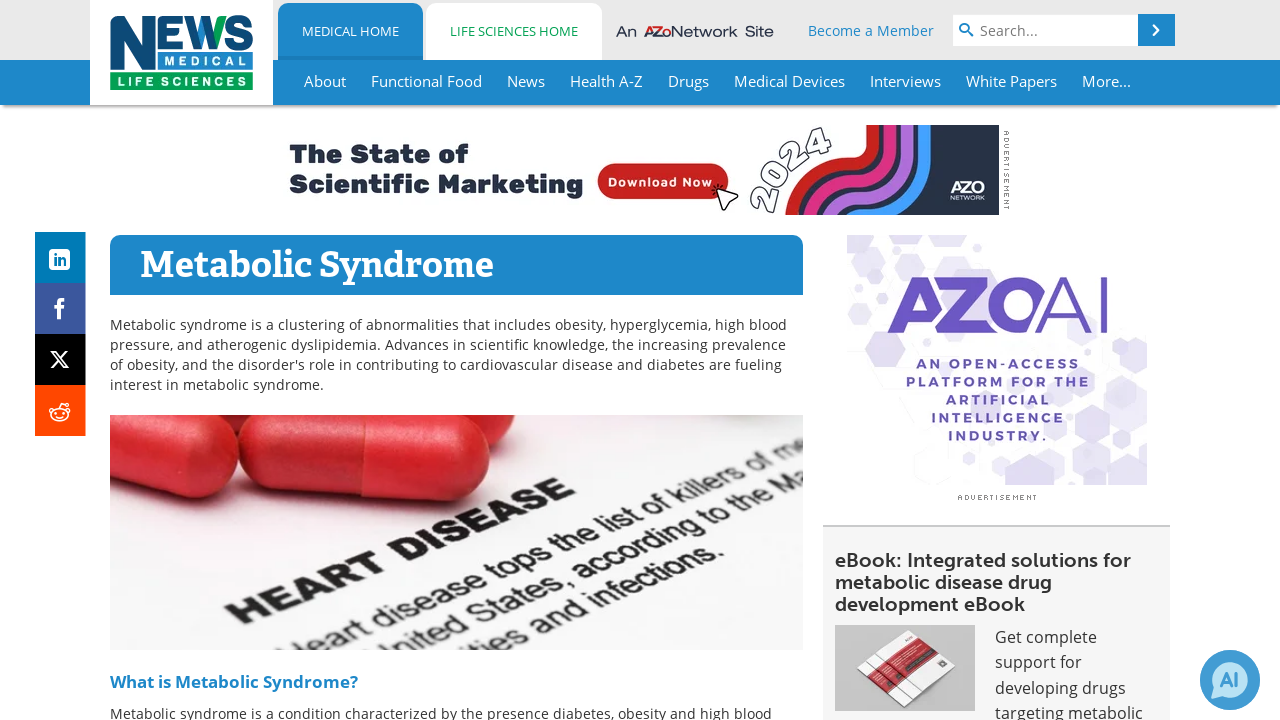